Navigates to a JavaScript-rendered quotes page, waits for quote content to load, and tests pagination by clicking through to the next page.

Starting URL: https://quotes.toscrape.com/js/

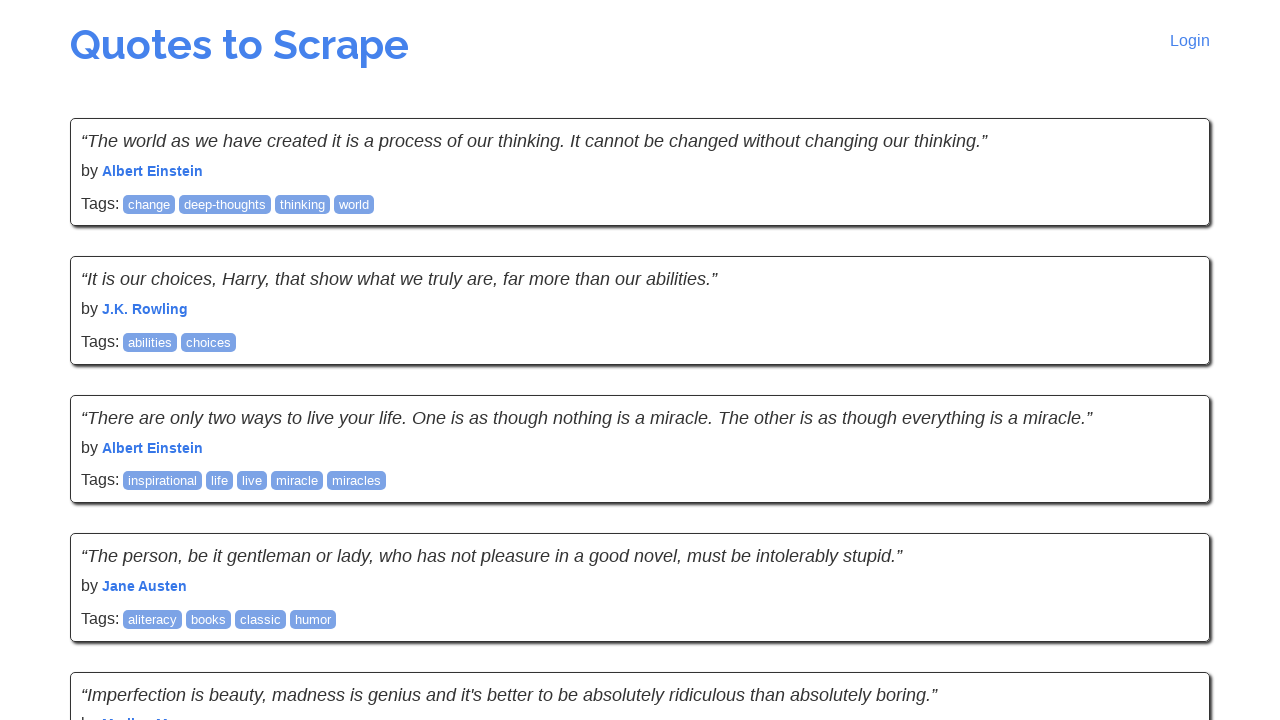

Waited for JavaScript-rendered quote elements to load
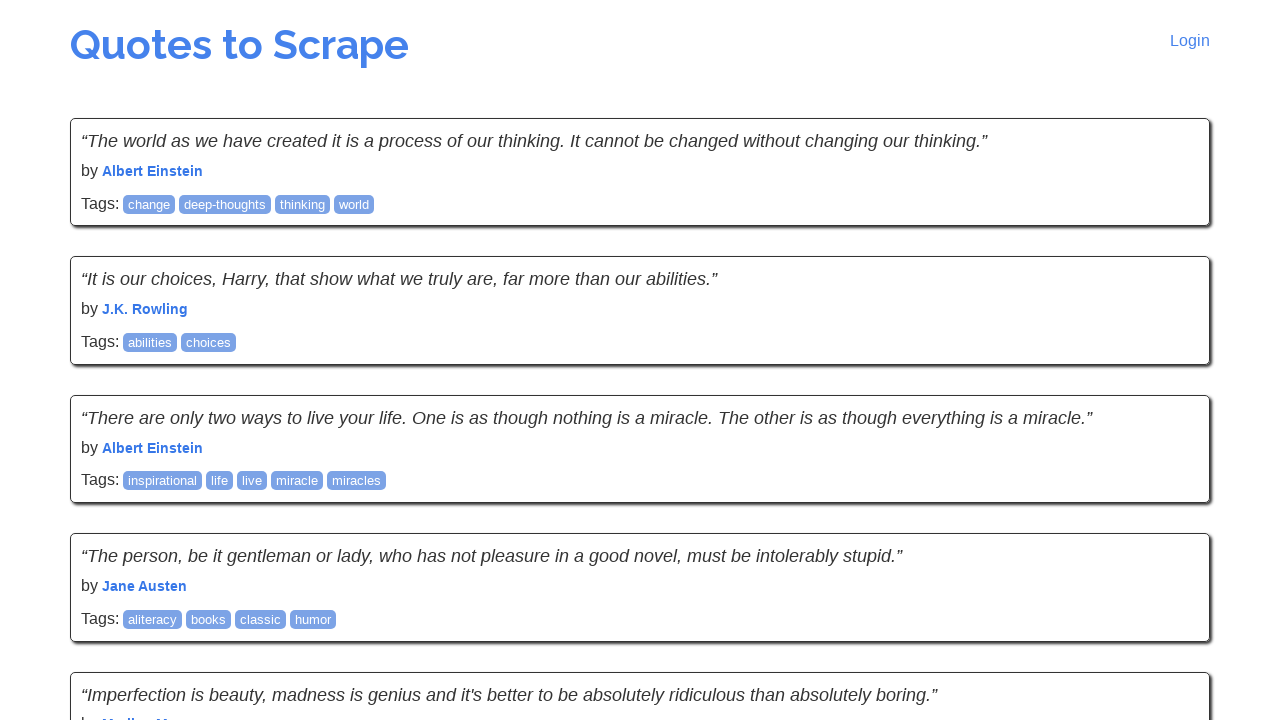

Verified quote text elements are present
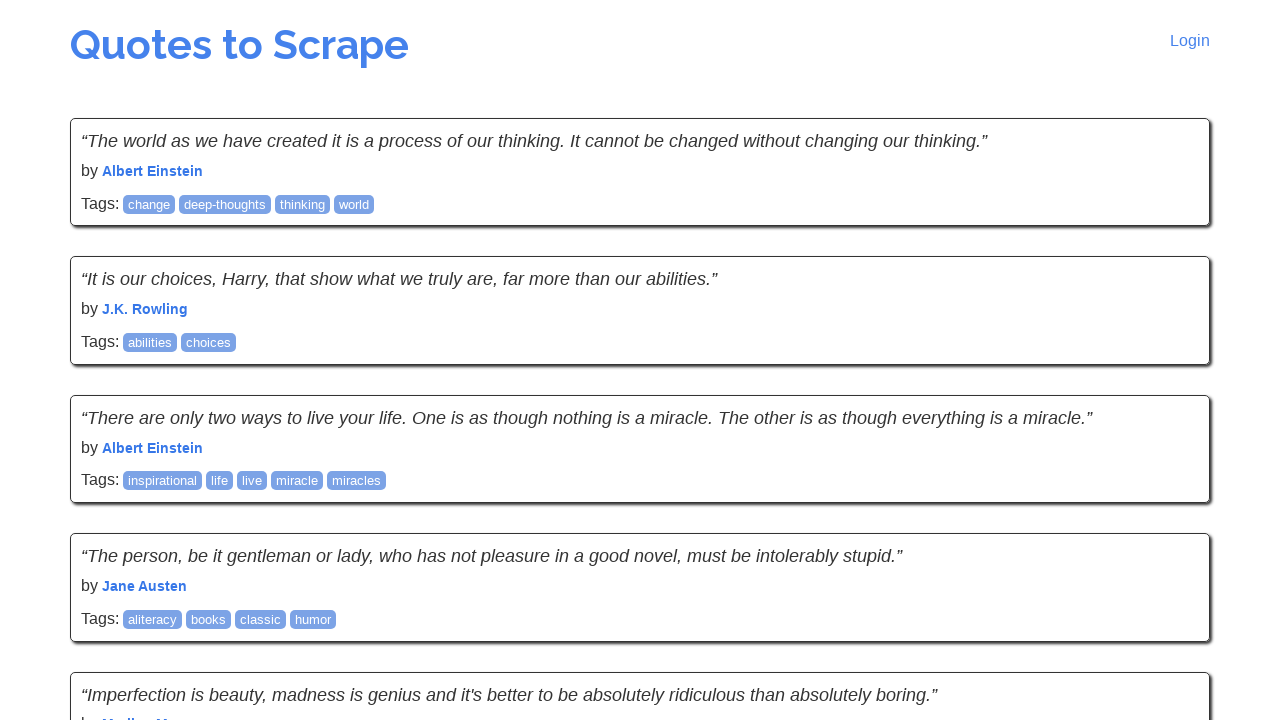

Verified author elements are present
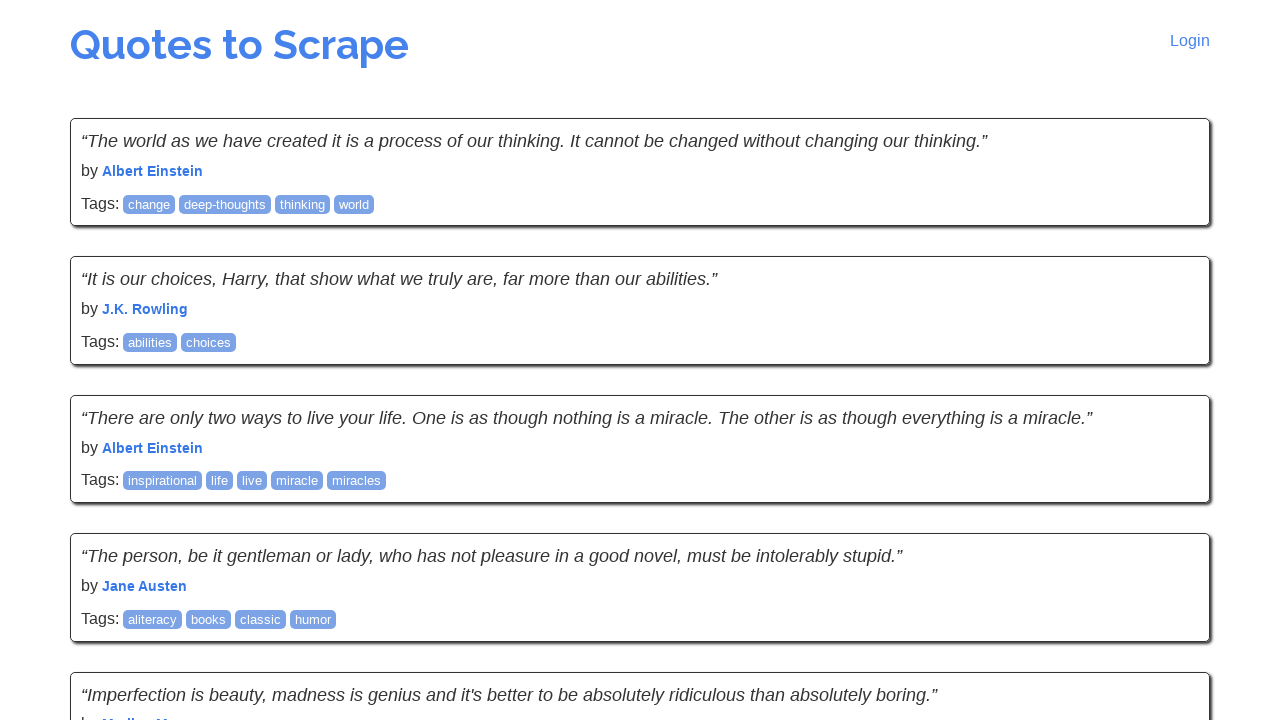

Queried for next page link
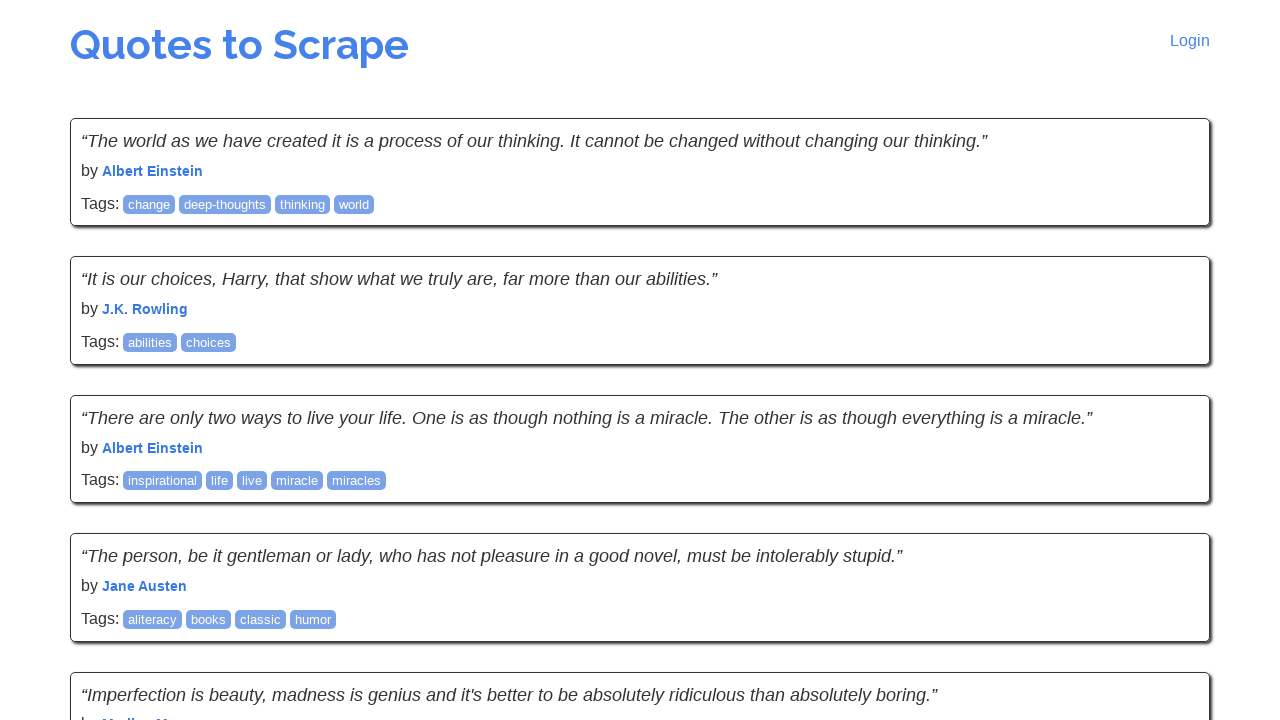

Clicked next page link to navigate to next page of quotes
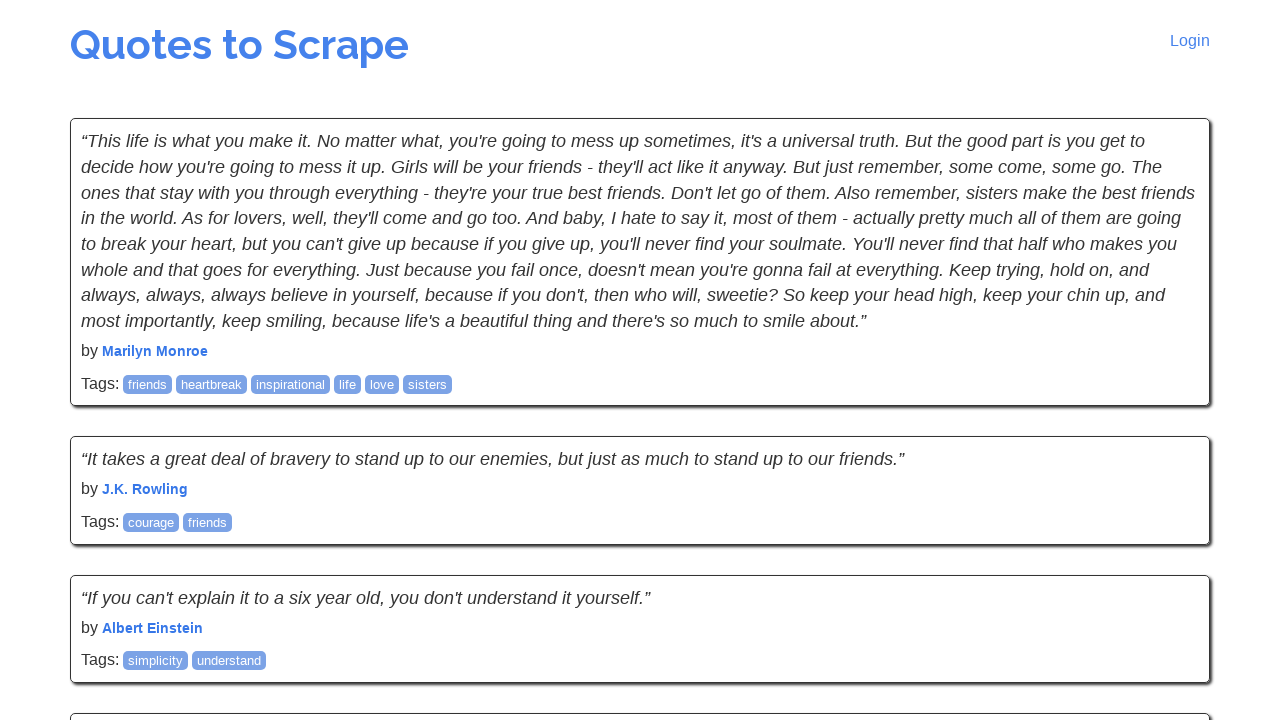

Waited for quotes on next page to load
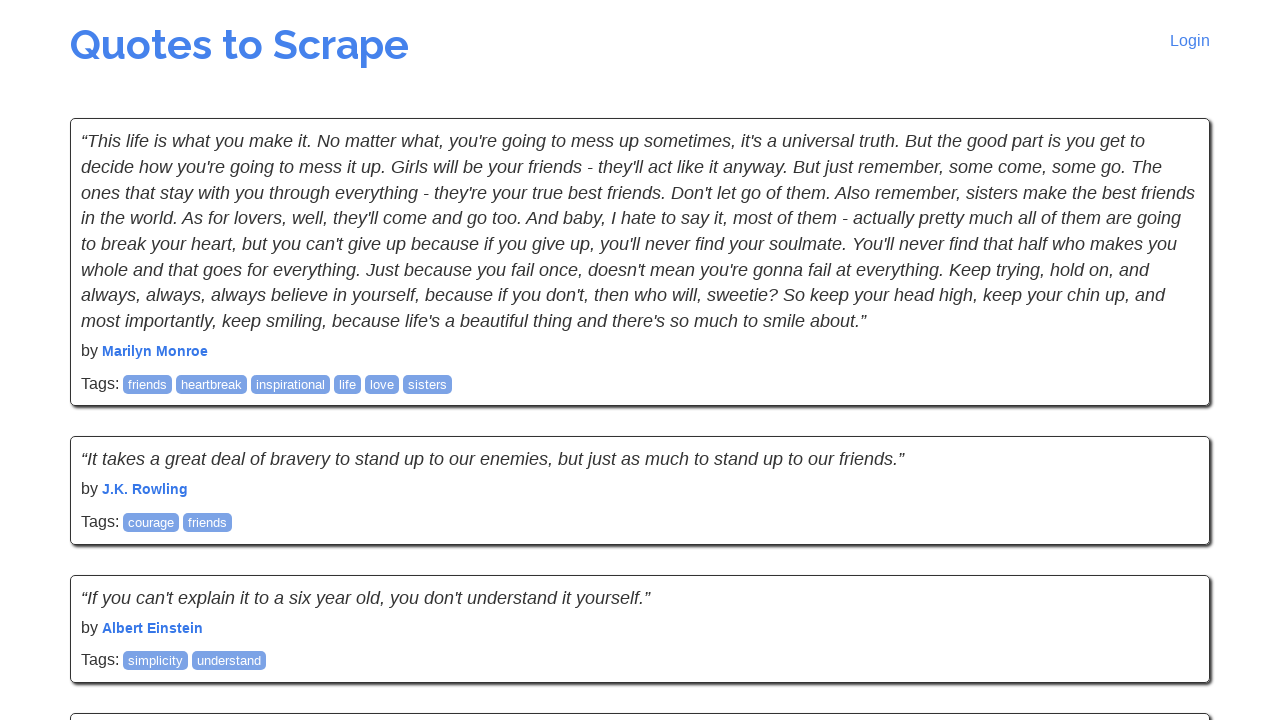

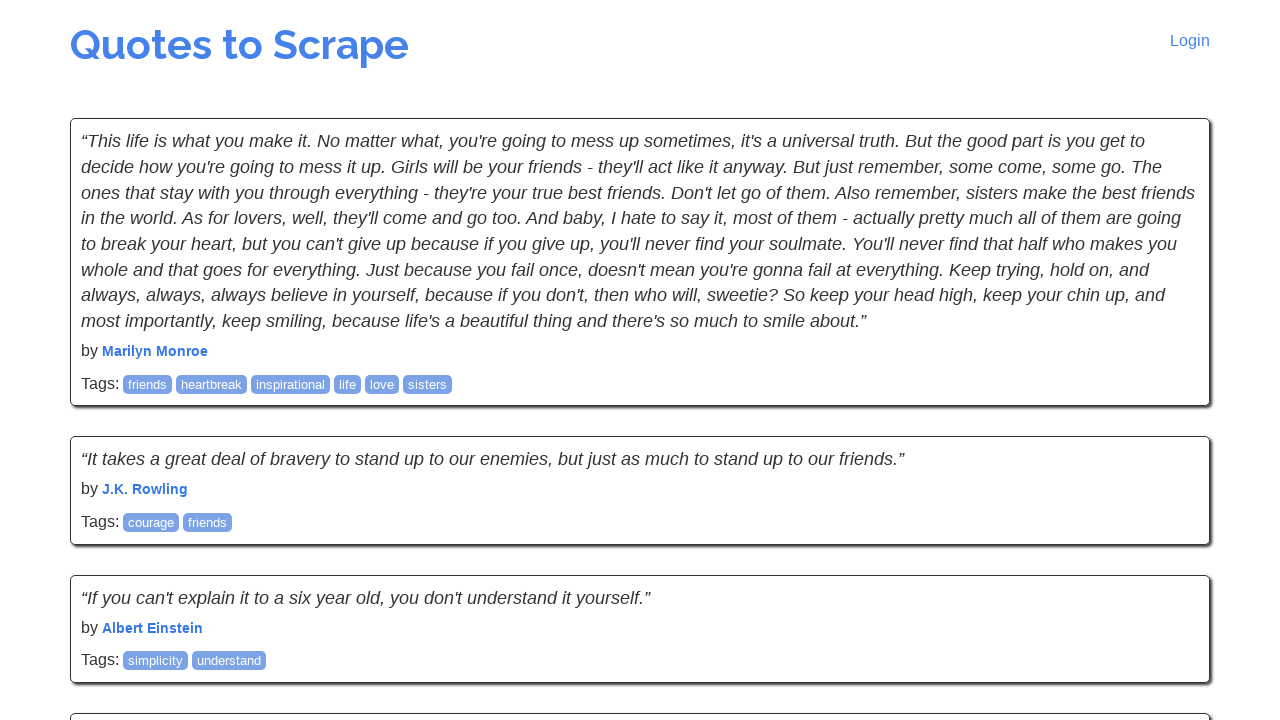